Tests selecting a dropdown option by index on a practice dropdown page

Starting URL: https://letcode.in/dropdowns

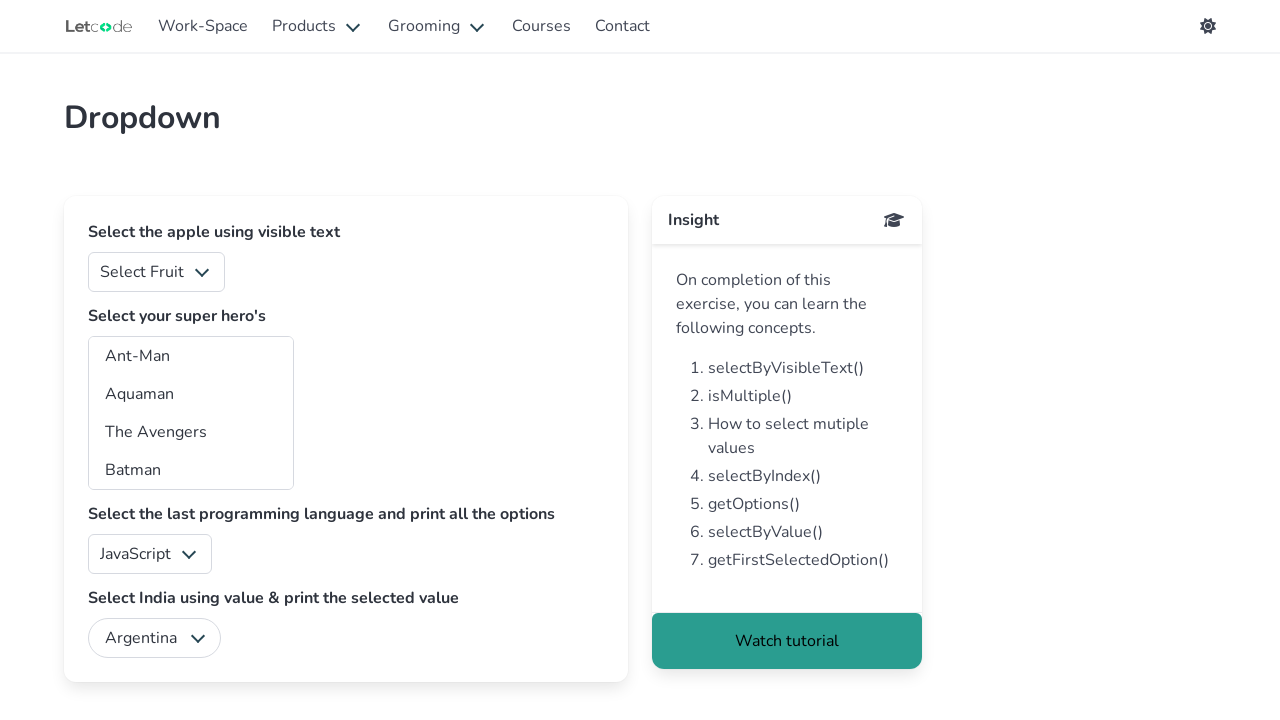

Waited for dropdown with id 'fruits' to be visible
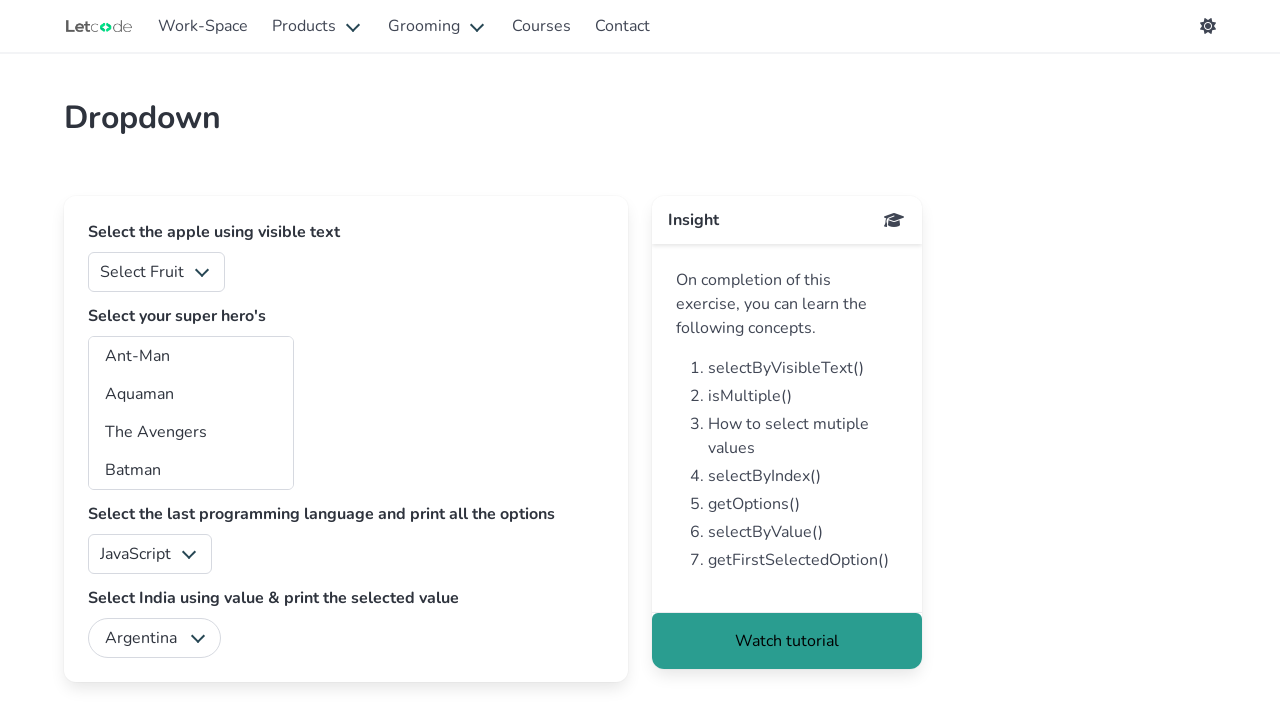

Selected dropdown option at index 2 from fruits dropdown on #fruits
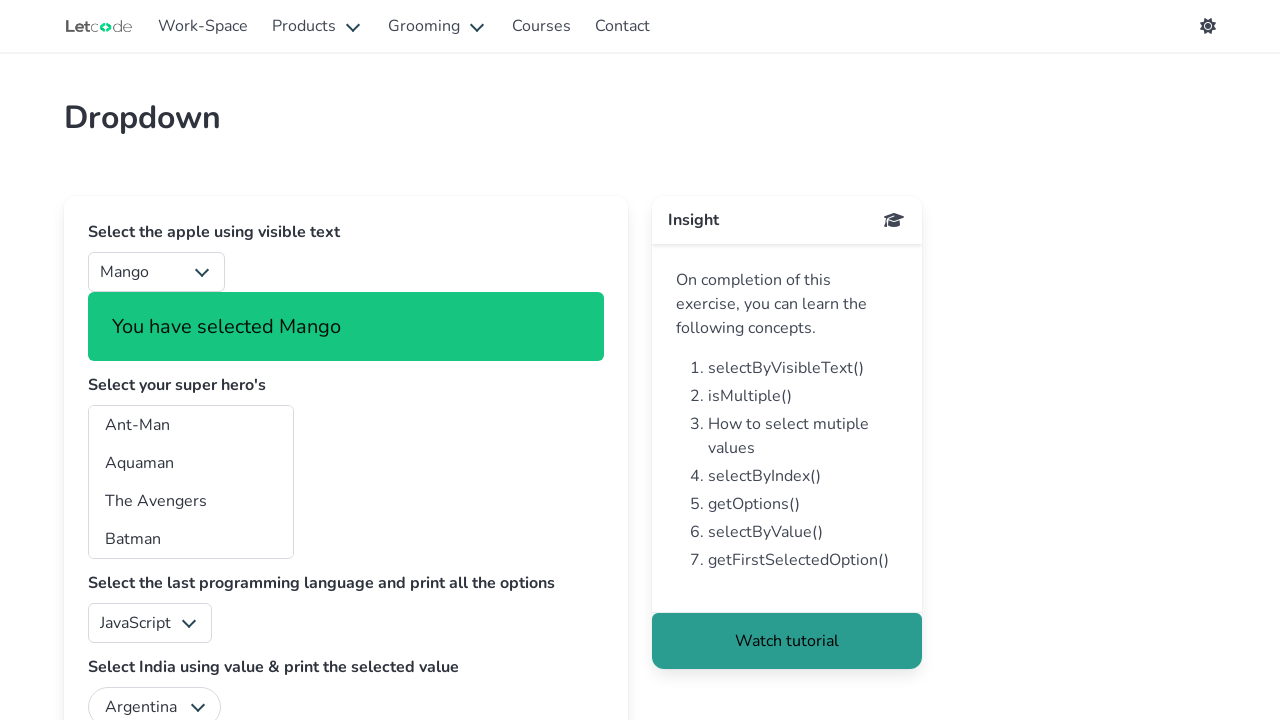

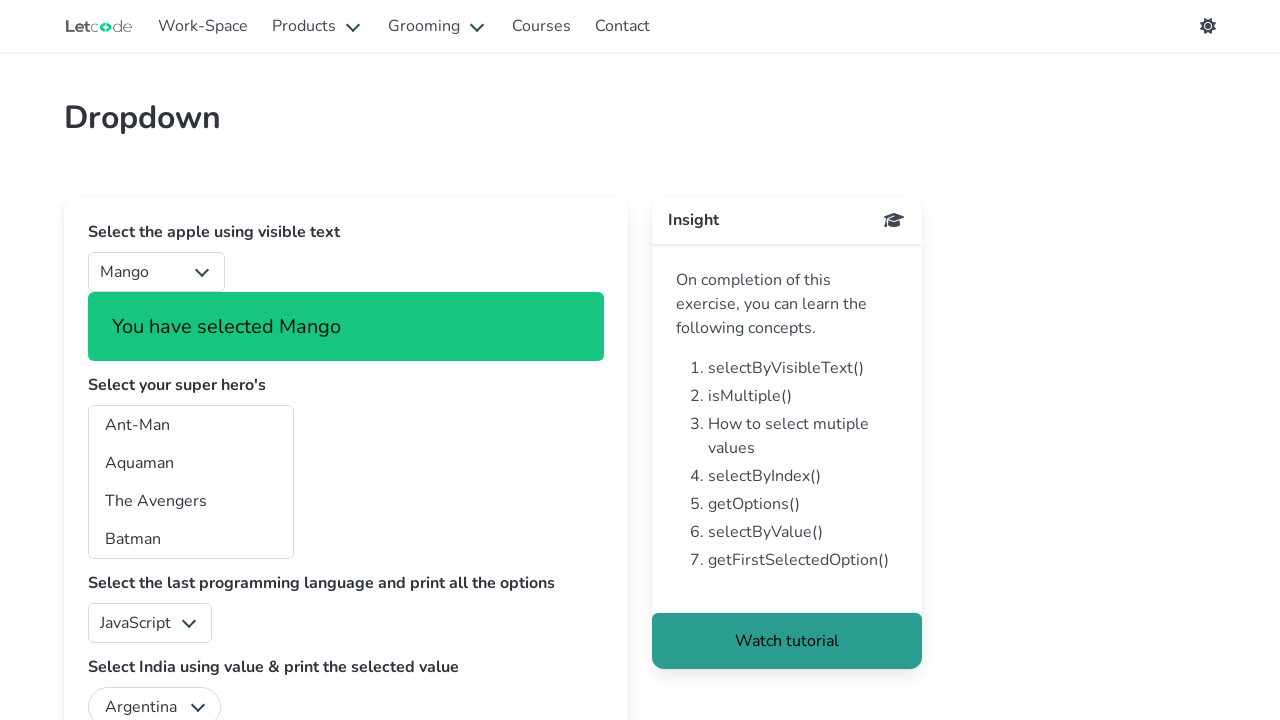